Tests keyboard shortcuts functionality by entering text in first textarea, selecting all with Ctrl+A, copying with Ctrl+C, tabbing to second textarea, and pasting with Ctrl+V

Starting URL: https://text-compare.com/

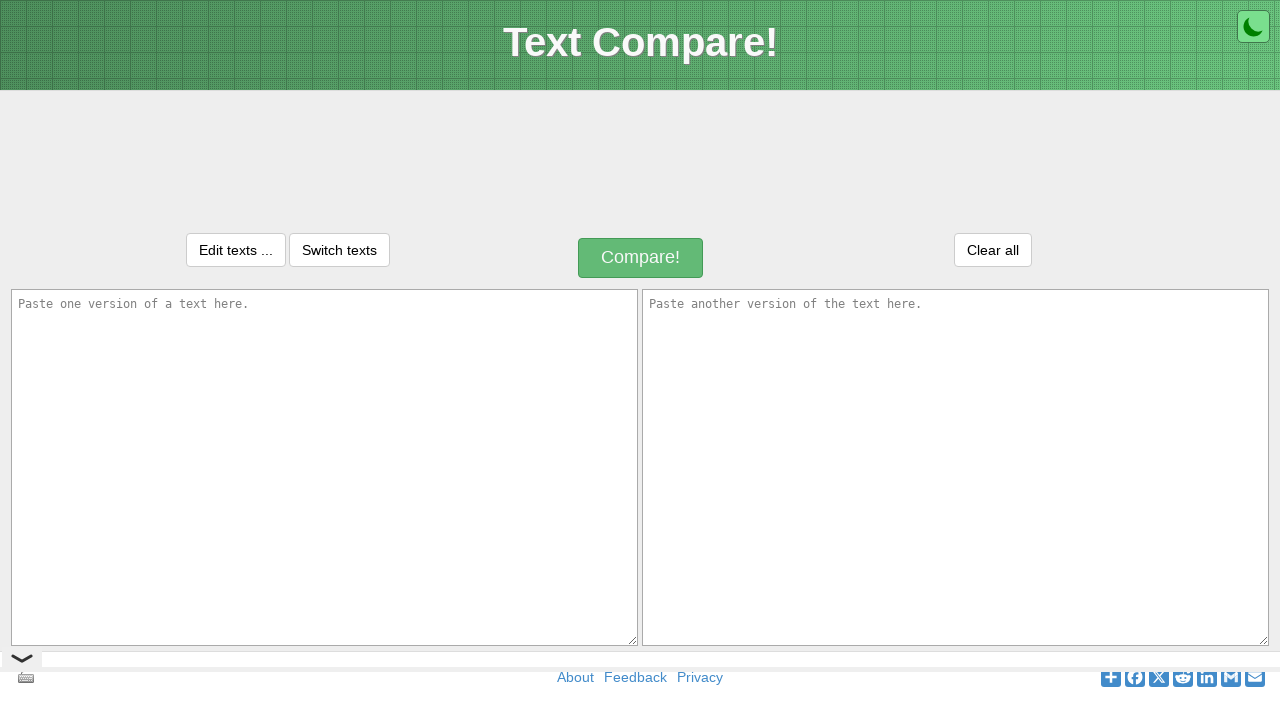

Entered 'Welcome to Selenium' in first textarea on textarea#inputText1
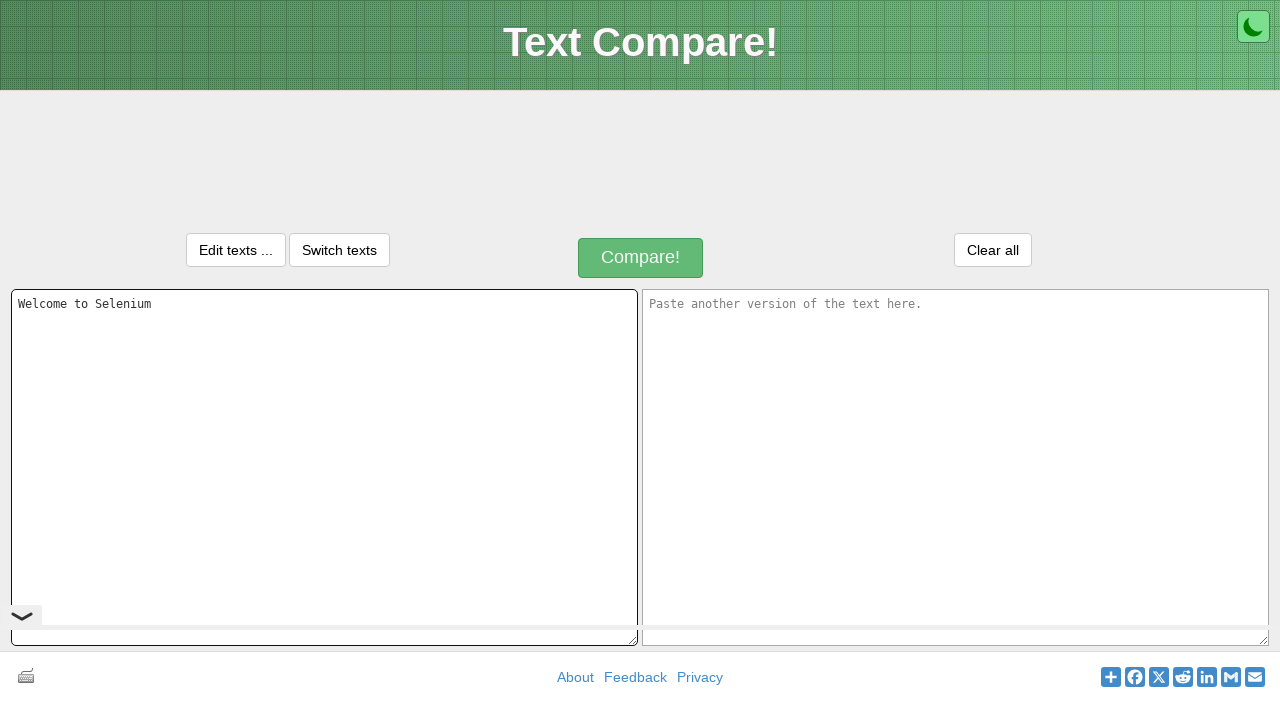

Clicked on first textarea to focus it at (324, 467) on textarea#inputText1
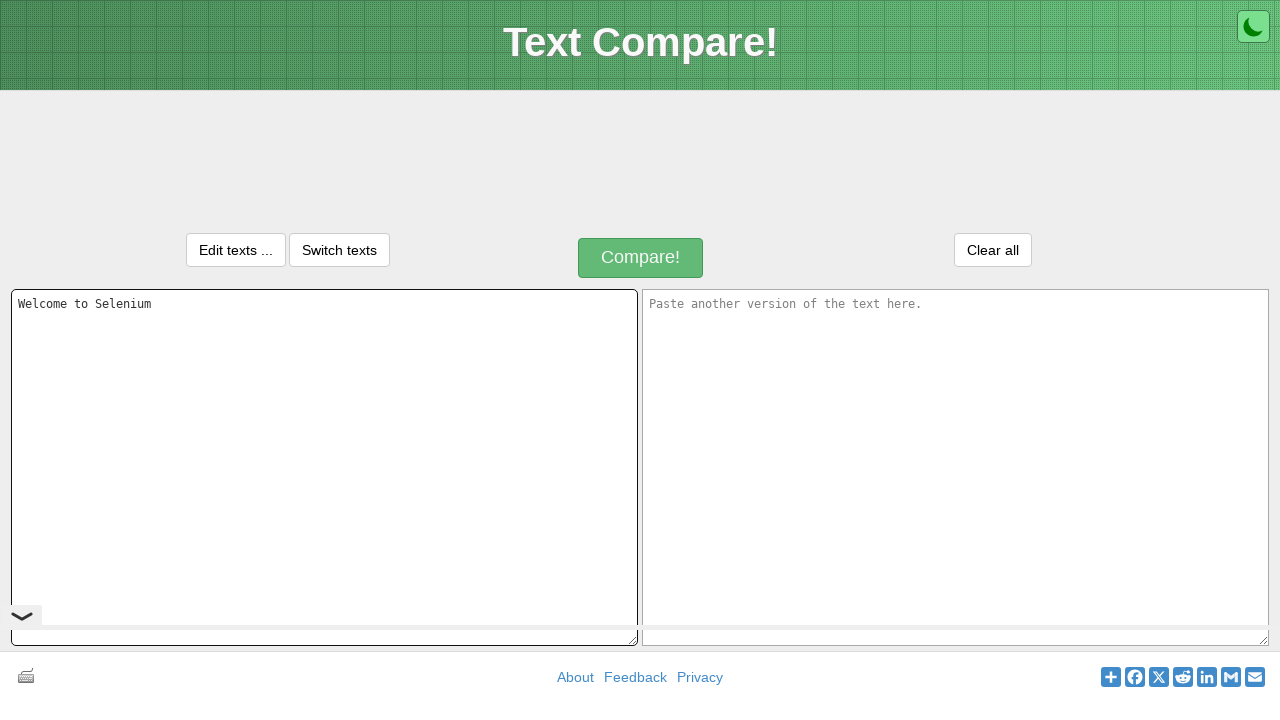

Selected all text in first textarea with Ctrl+A
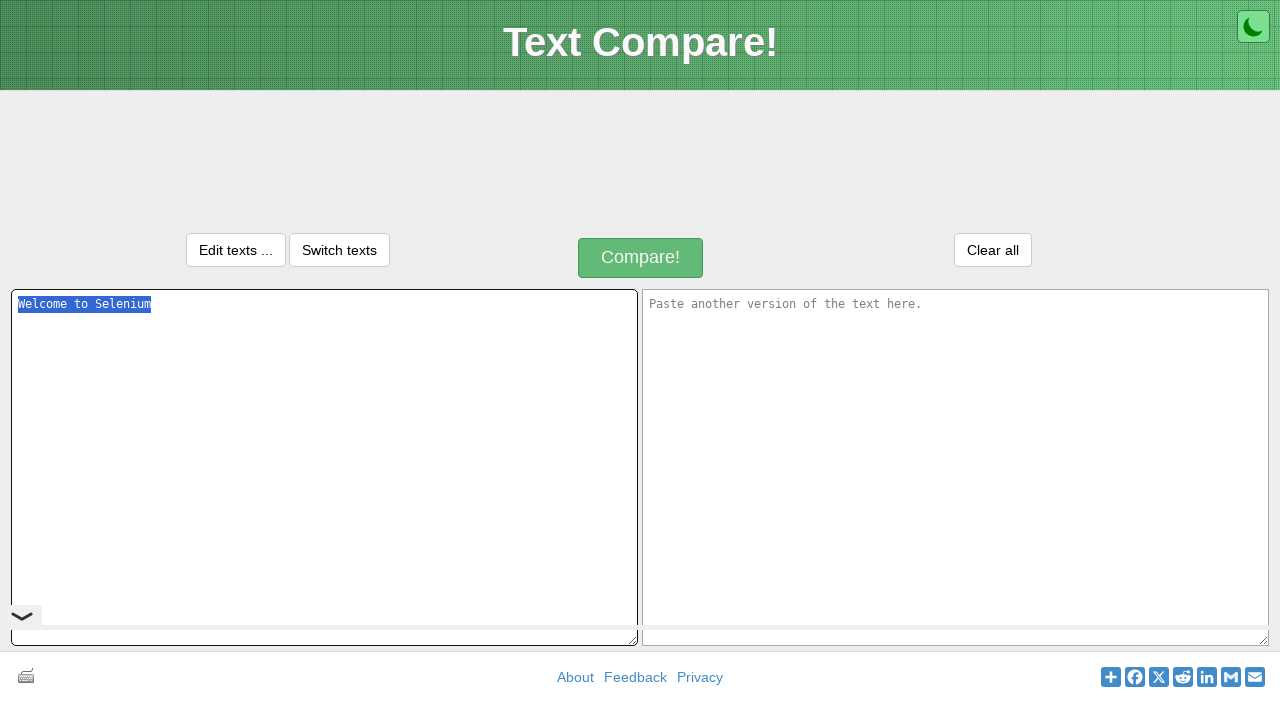

Copied selected text with Ctrl+C
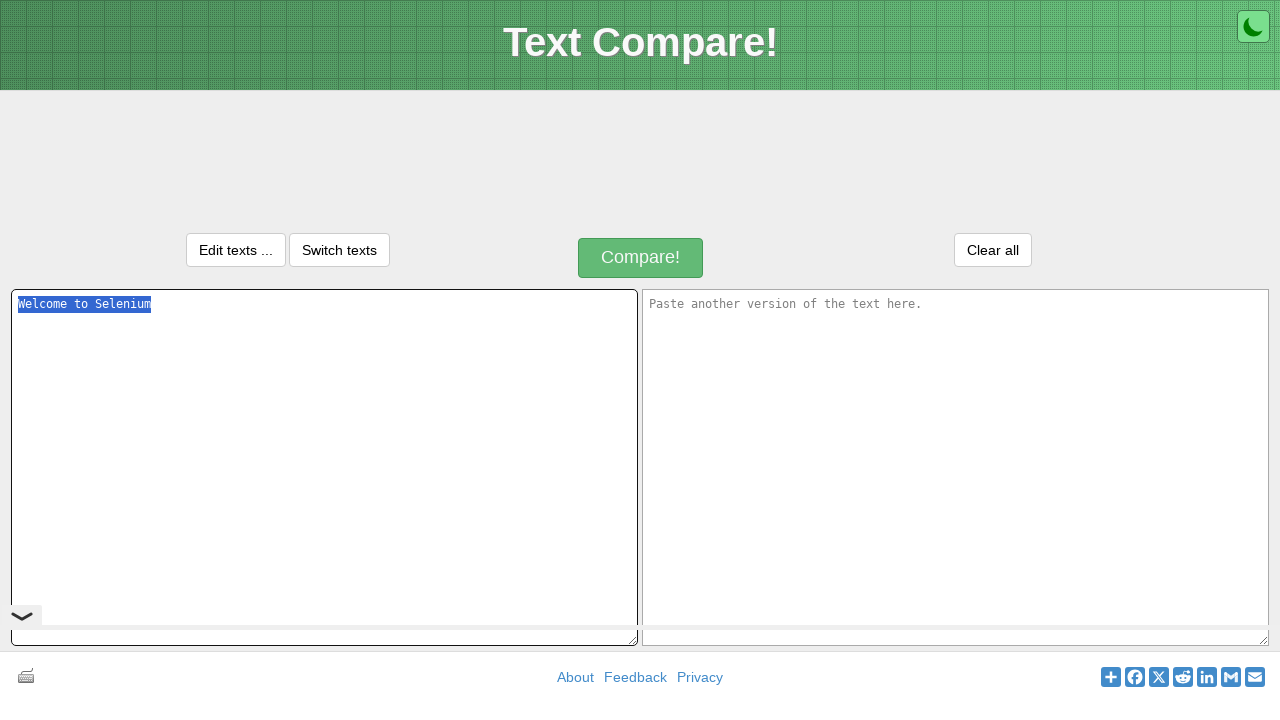

Tabbed to second textarea
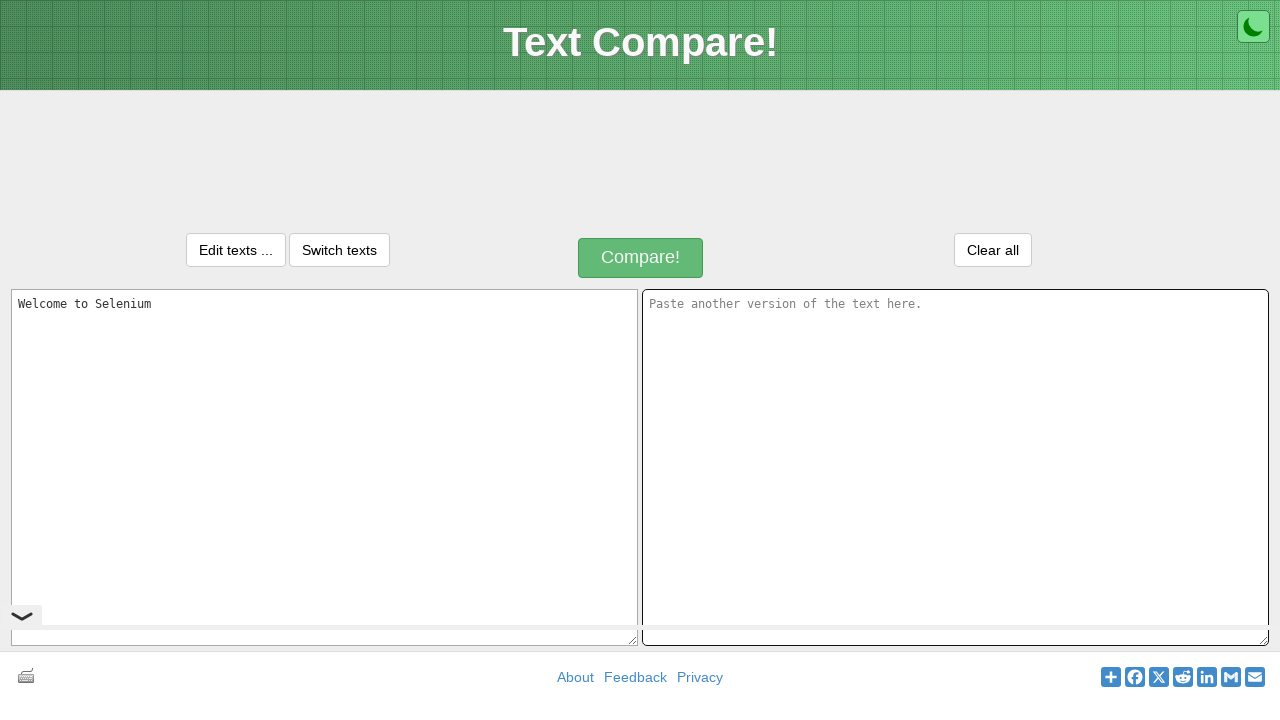

Pasted text into second textarea with Ctrl+V
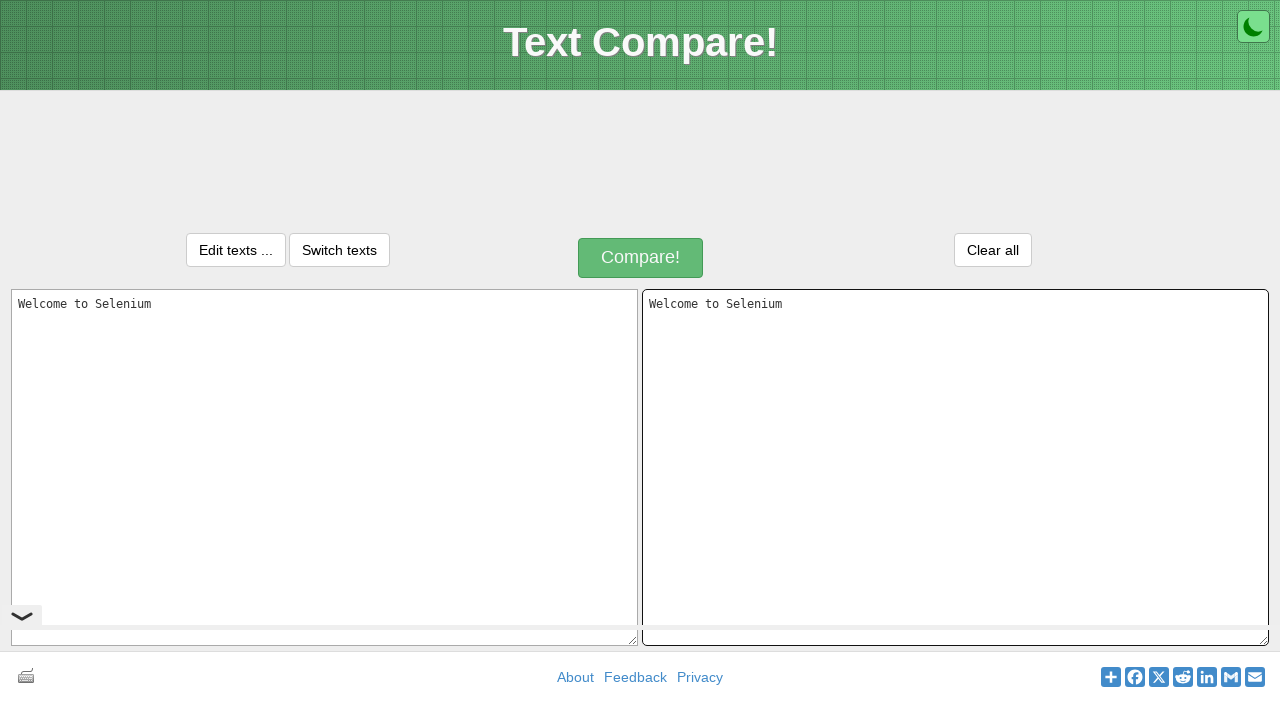

Retrieved value from first textarea
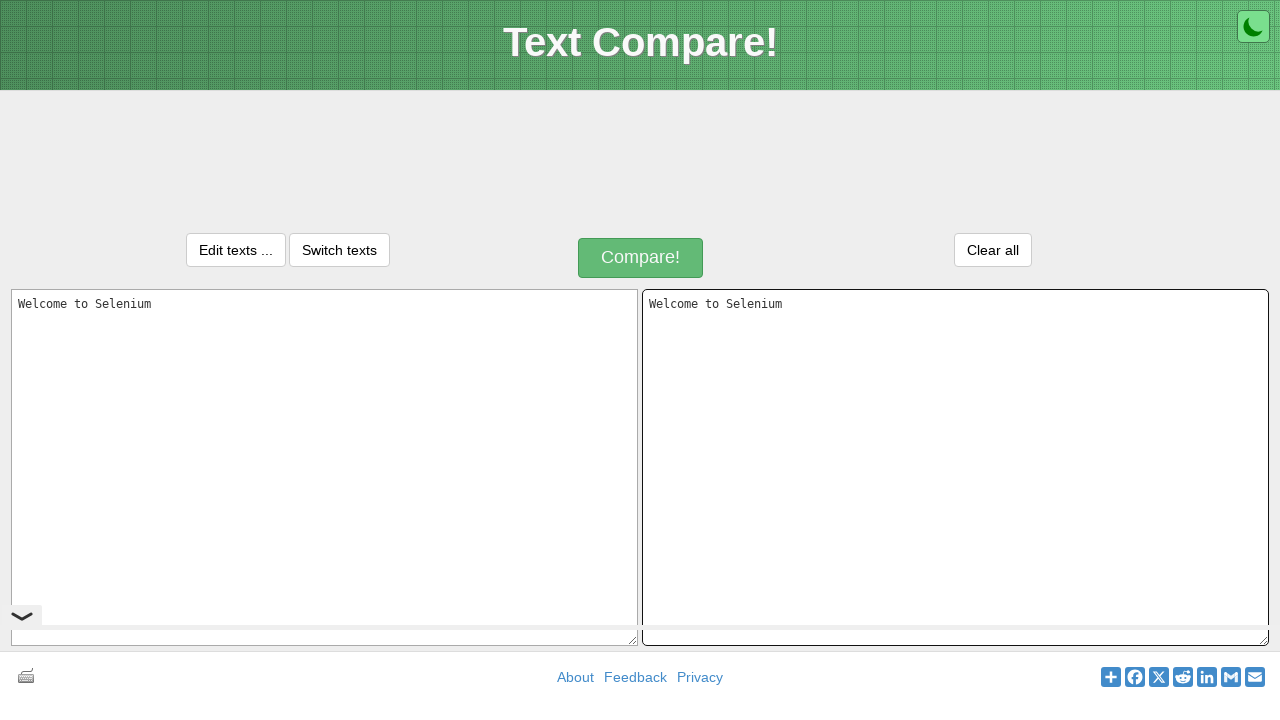

Retrieved value from second textarea
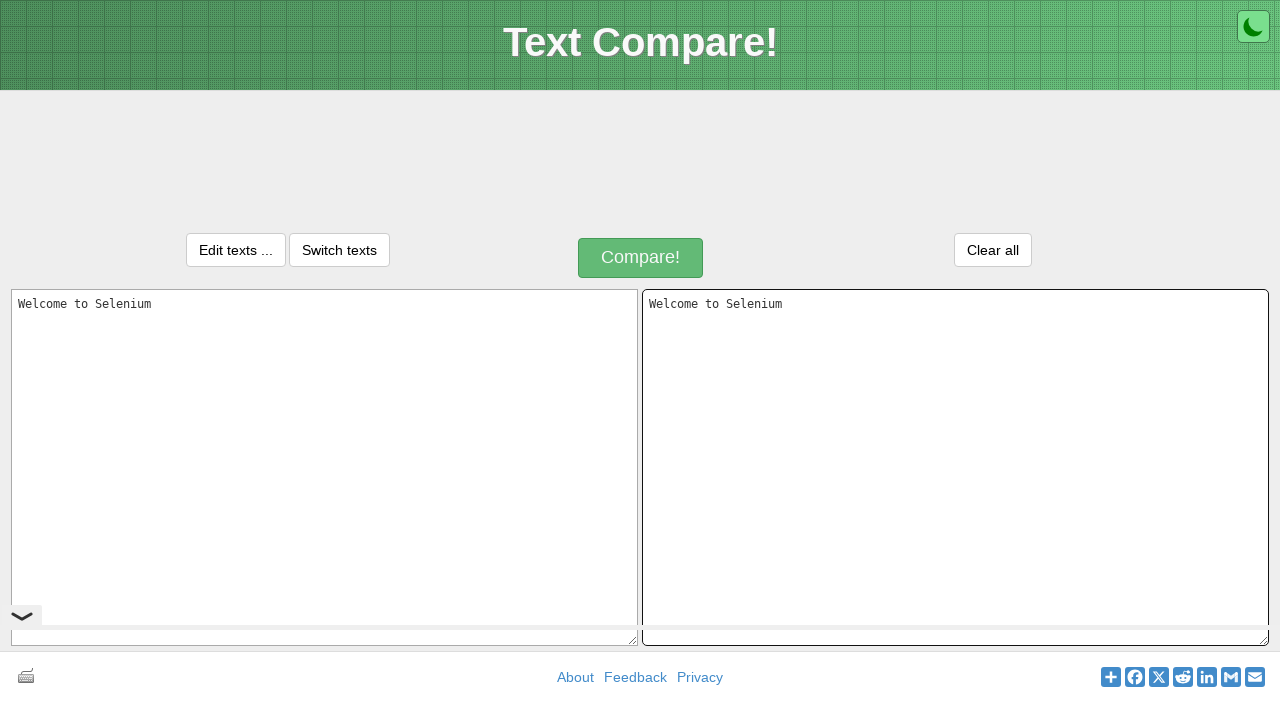

Verified that text in both textareas matches
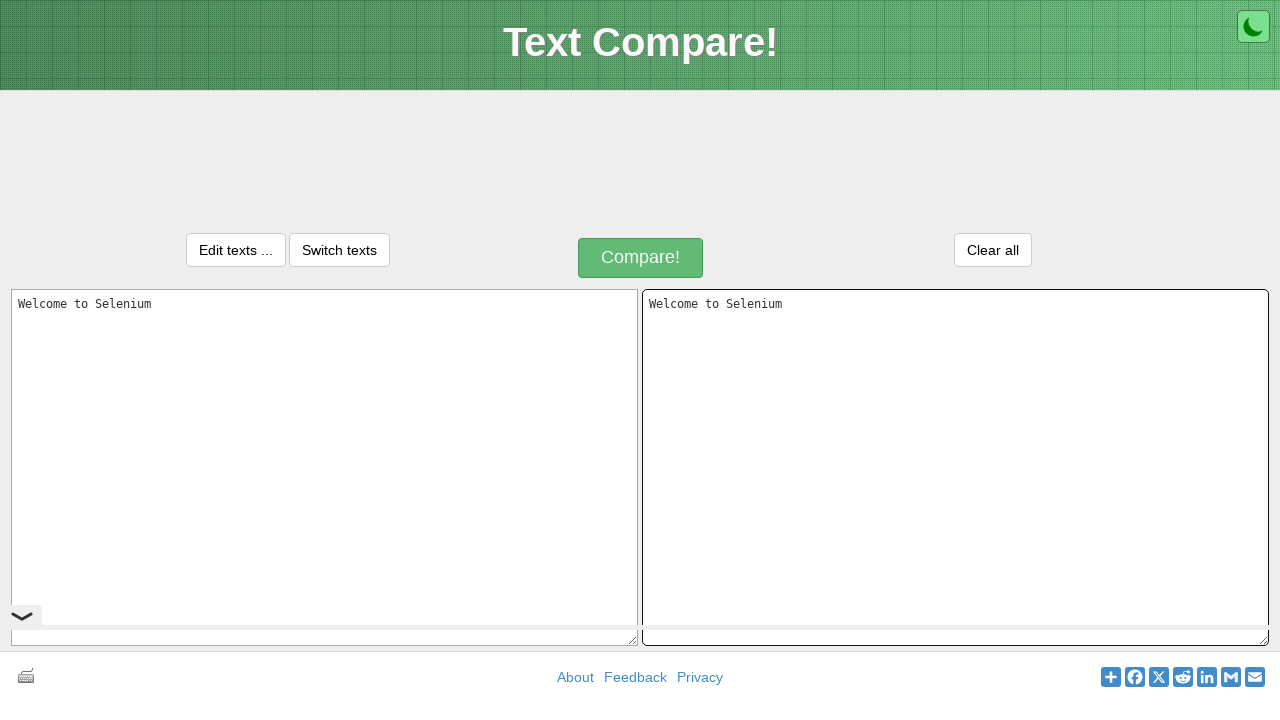

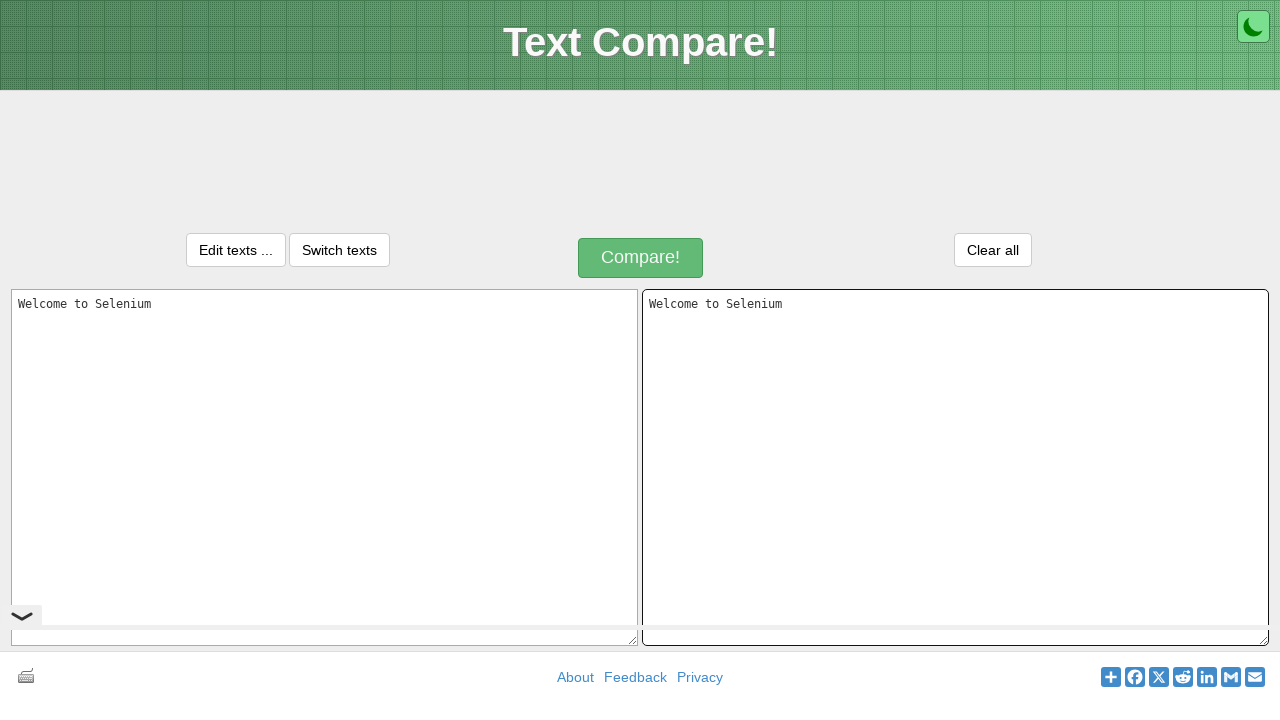